Tests a complete e-commerce flow including login with demo credentials, product detail view, add/remove from cart, adding all products to cart, cart verification, and checkout process

Starting URL: https://www.saucedemo.com/

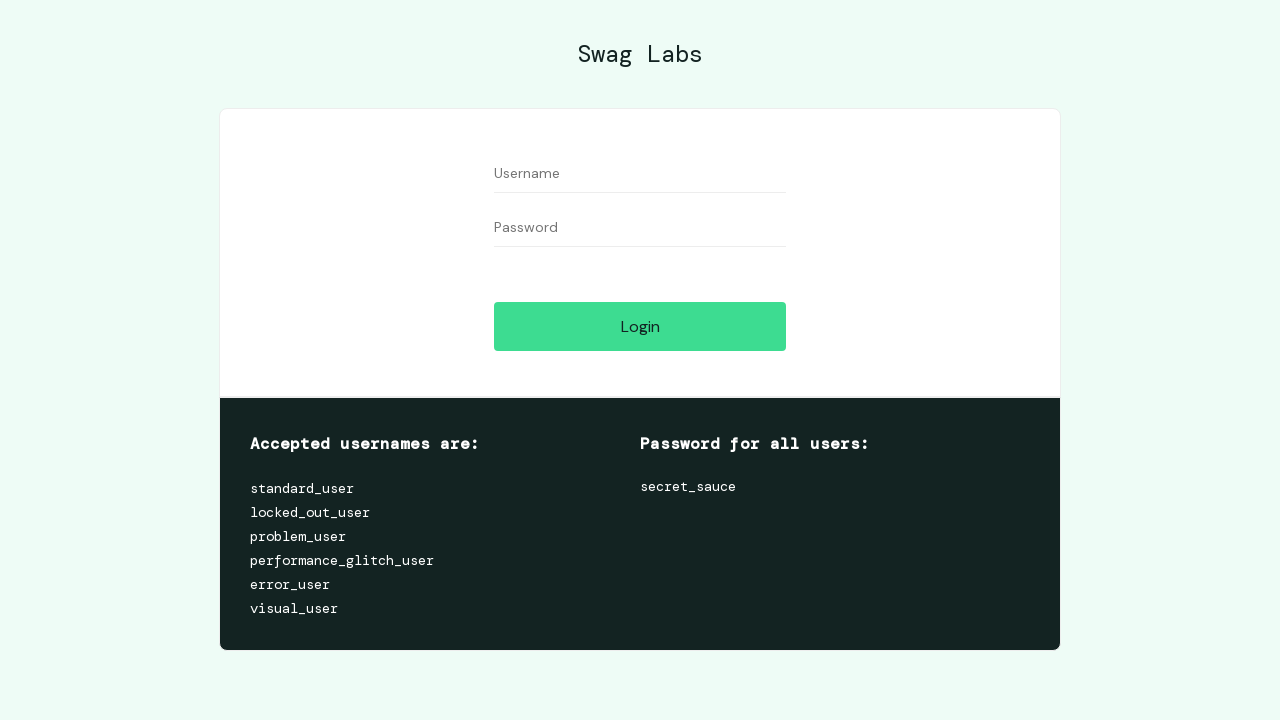

Filled username field with 'standard_user' on #user-name
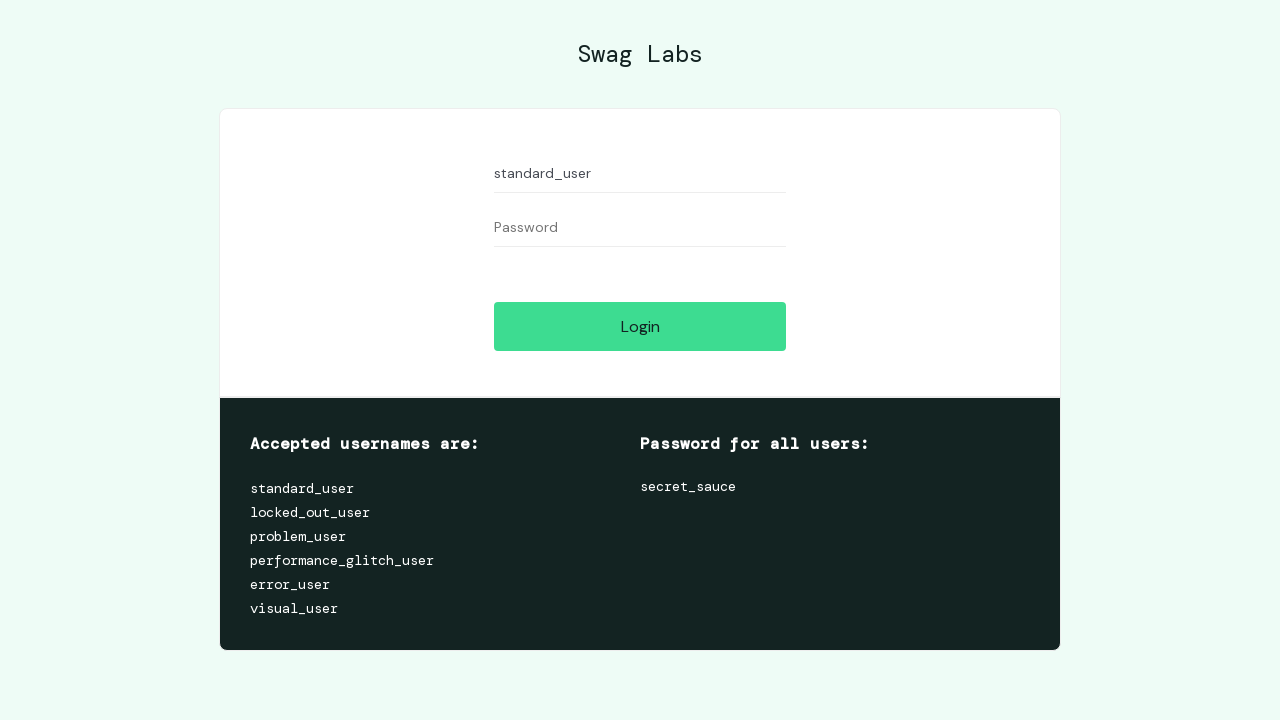

Filled password field with 'secret_sauce' on #password
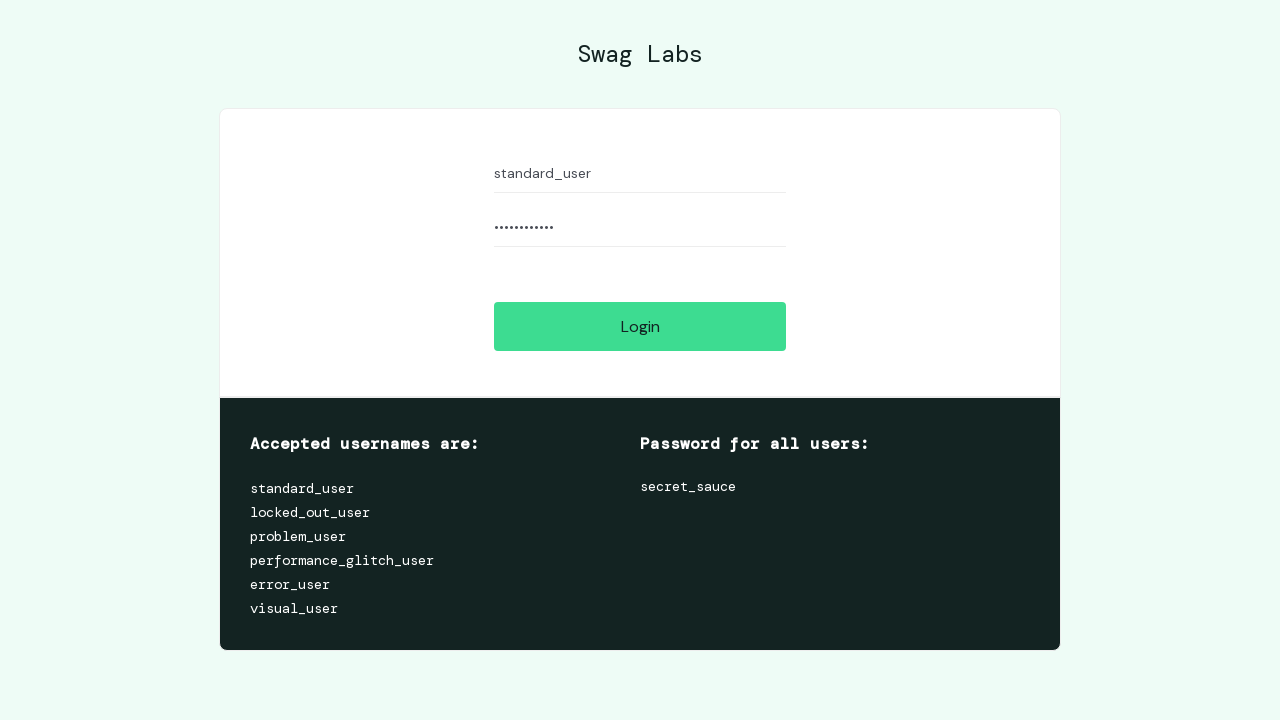

Clicked login button at (640, 326) on #login-button
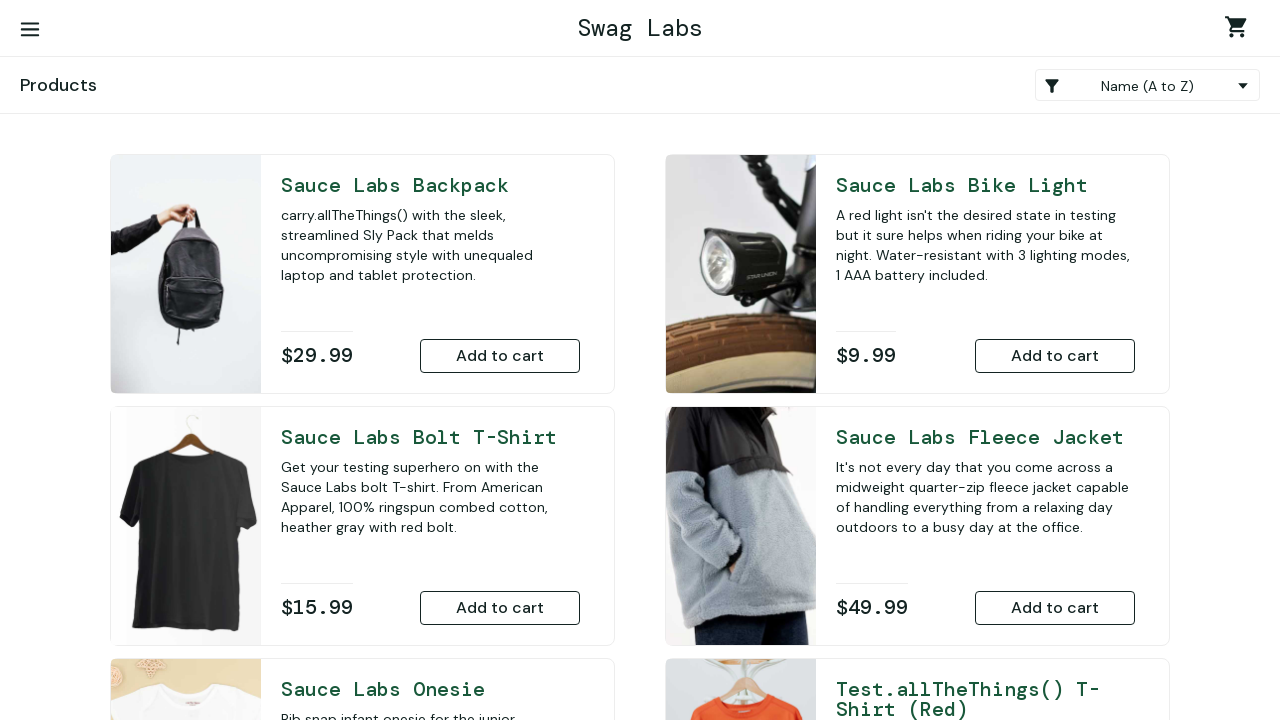

Inventory page loaded successfully
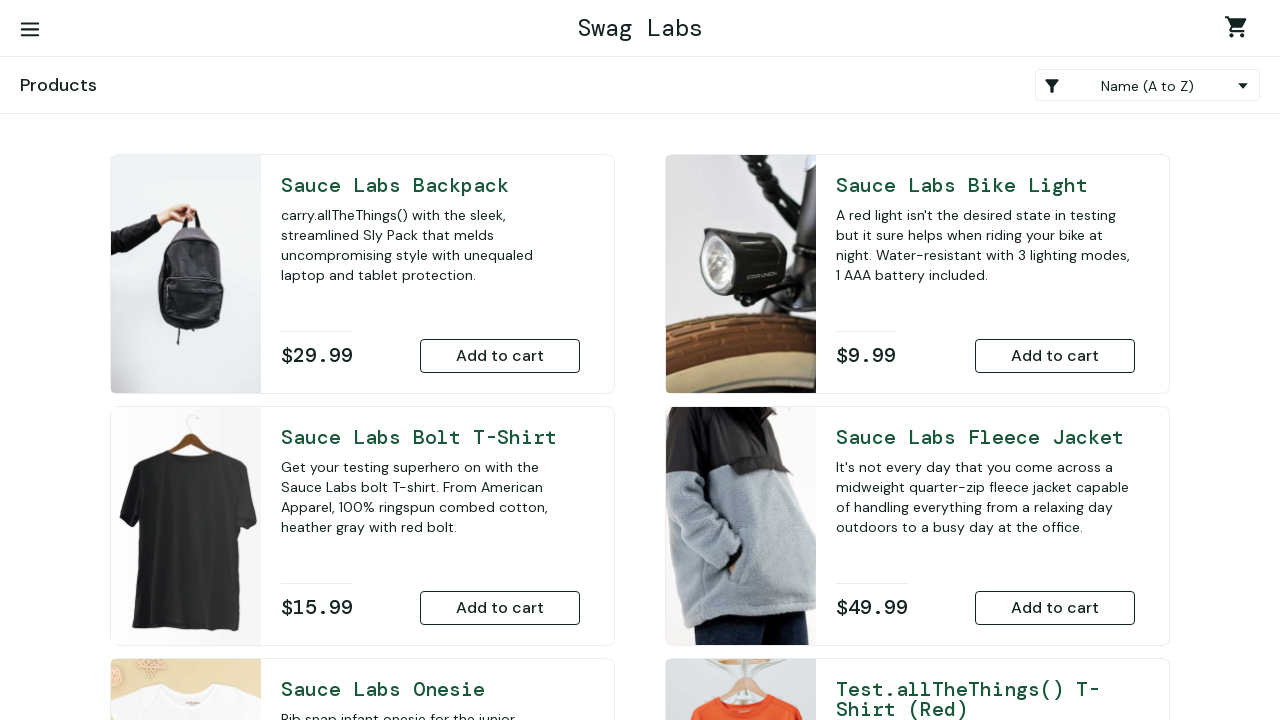

Clicked on first product to view details at (430, 185) on .inventory_item_name
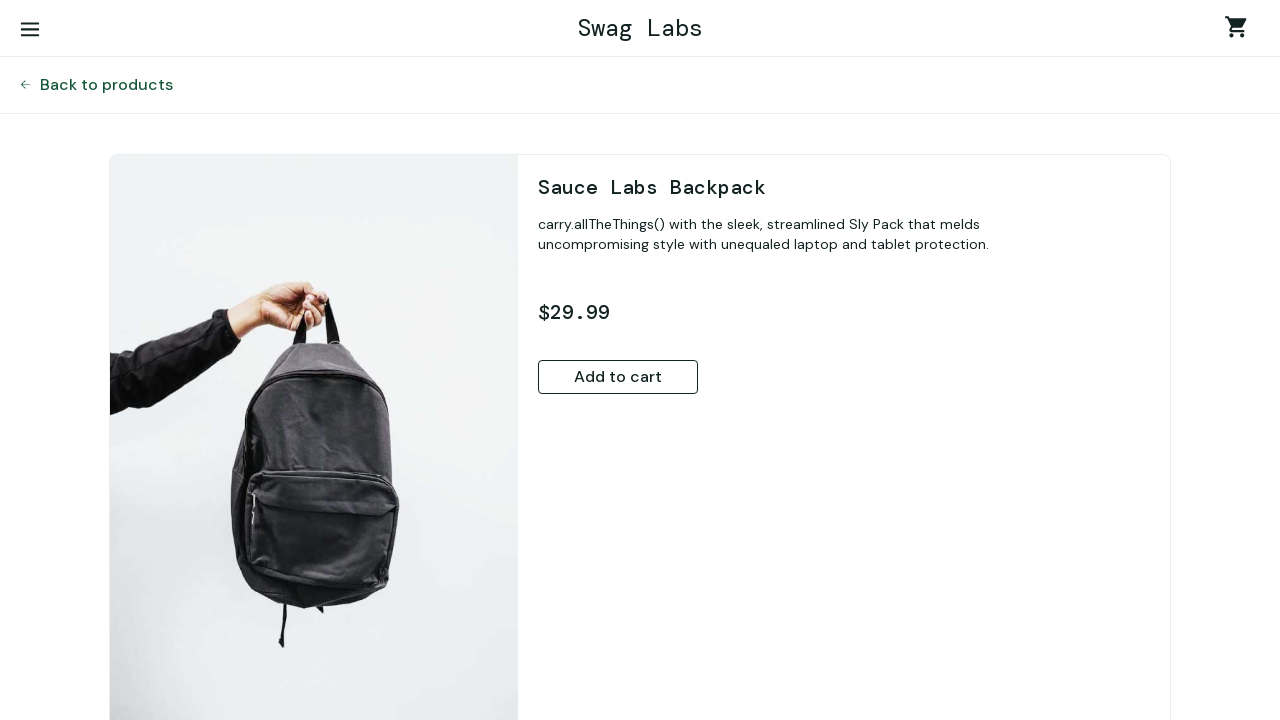

Product detail page loaded with Add to cart button
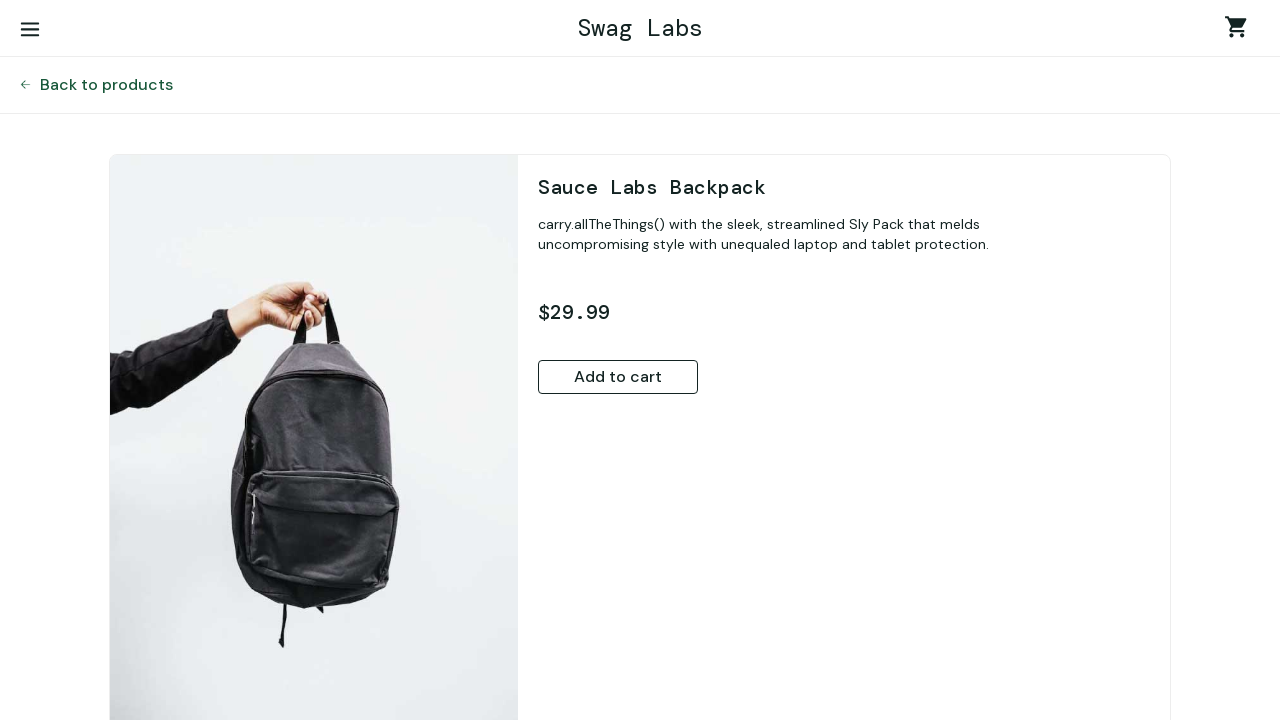

Clicked Add to cart button from product detail page at (618, 377) on button:has-text('Add to cart')
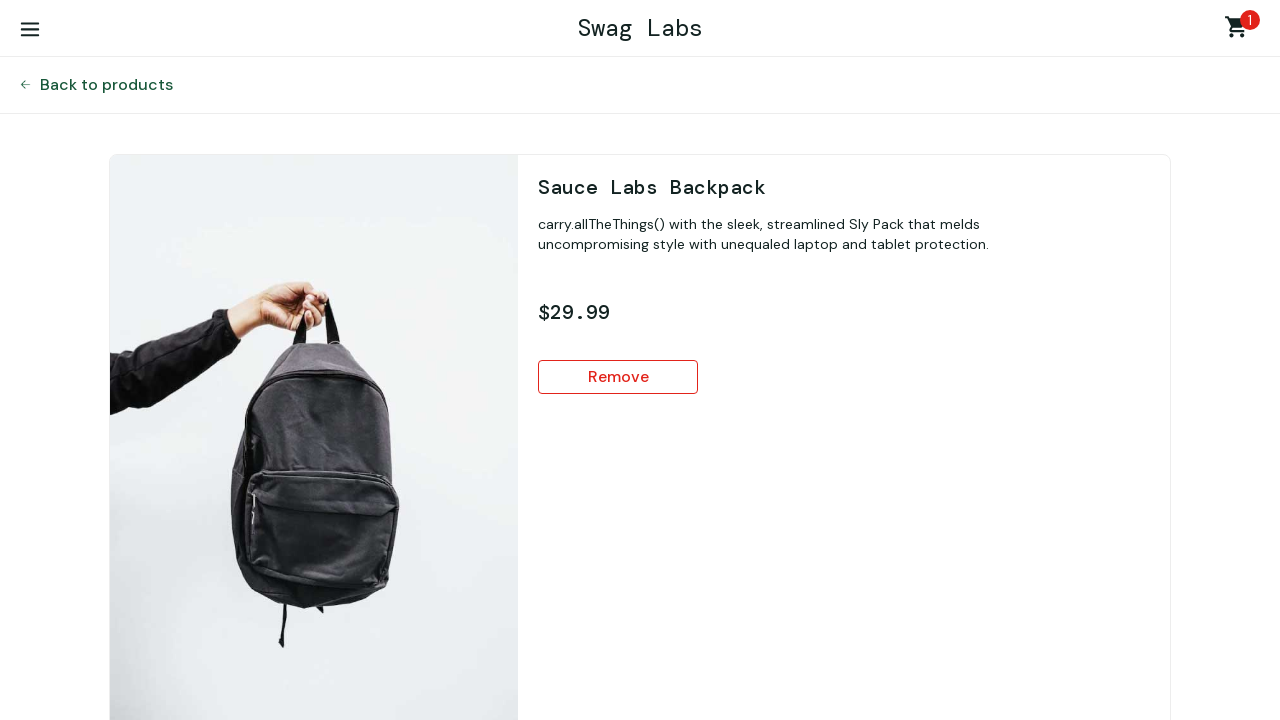

Product added to cart, Remove button now visible
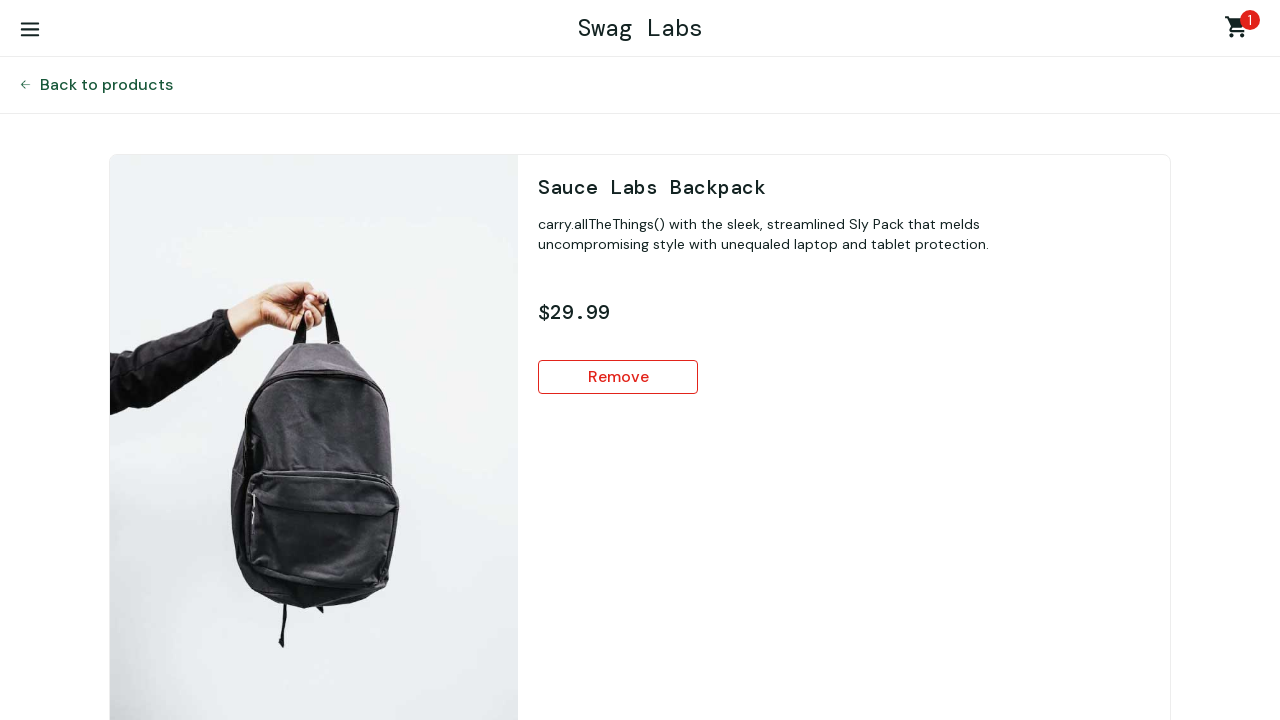

Clicked Remove button to remove product from cart at (618, 377) on button:has-text('Remove')
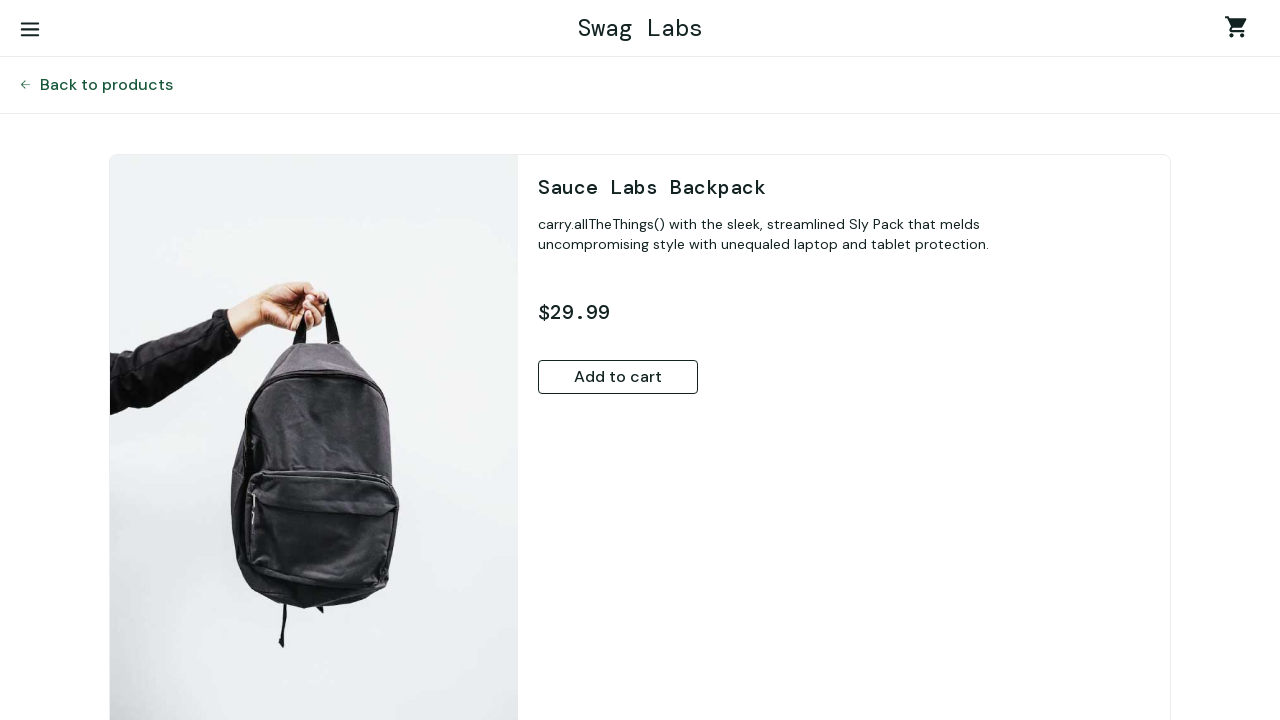

Clicked back to products button at (106, 85) on #back-to-products
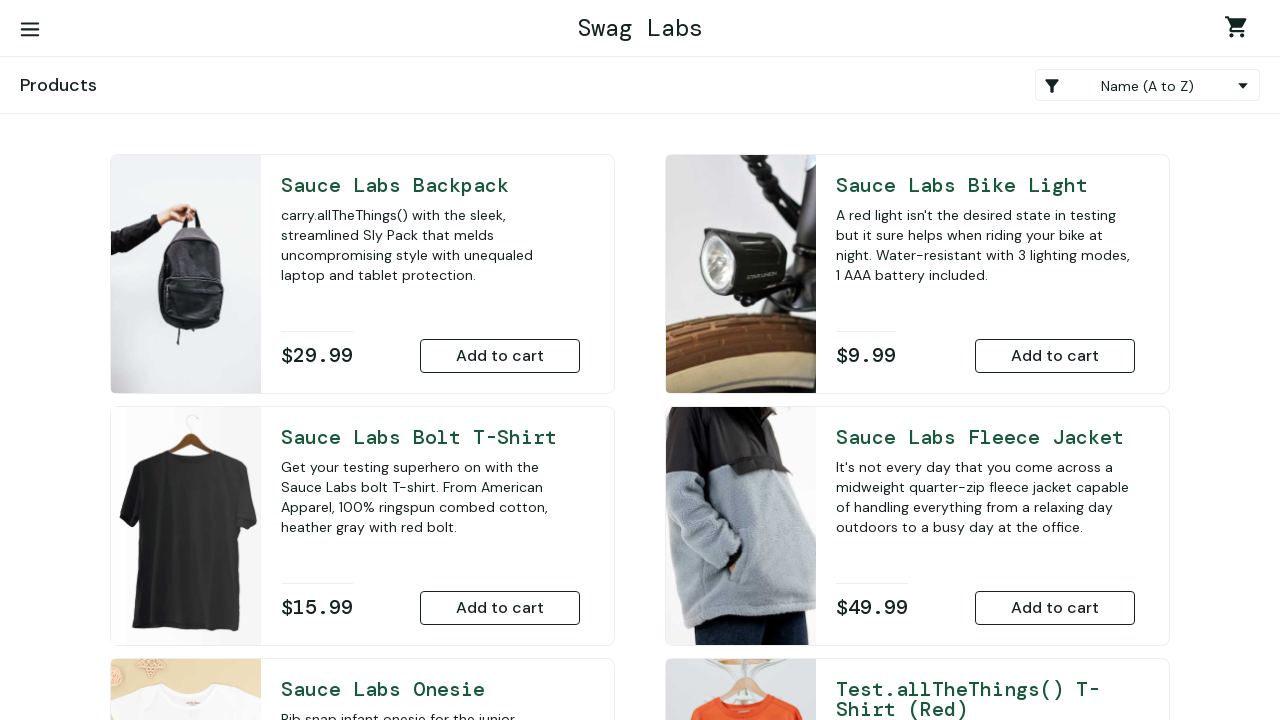

Returned to products page with inventory items visible
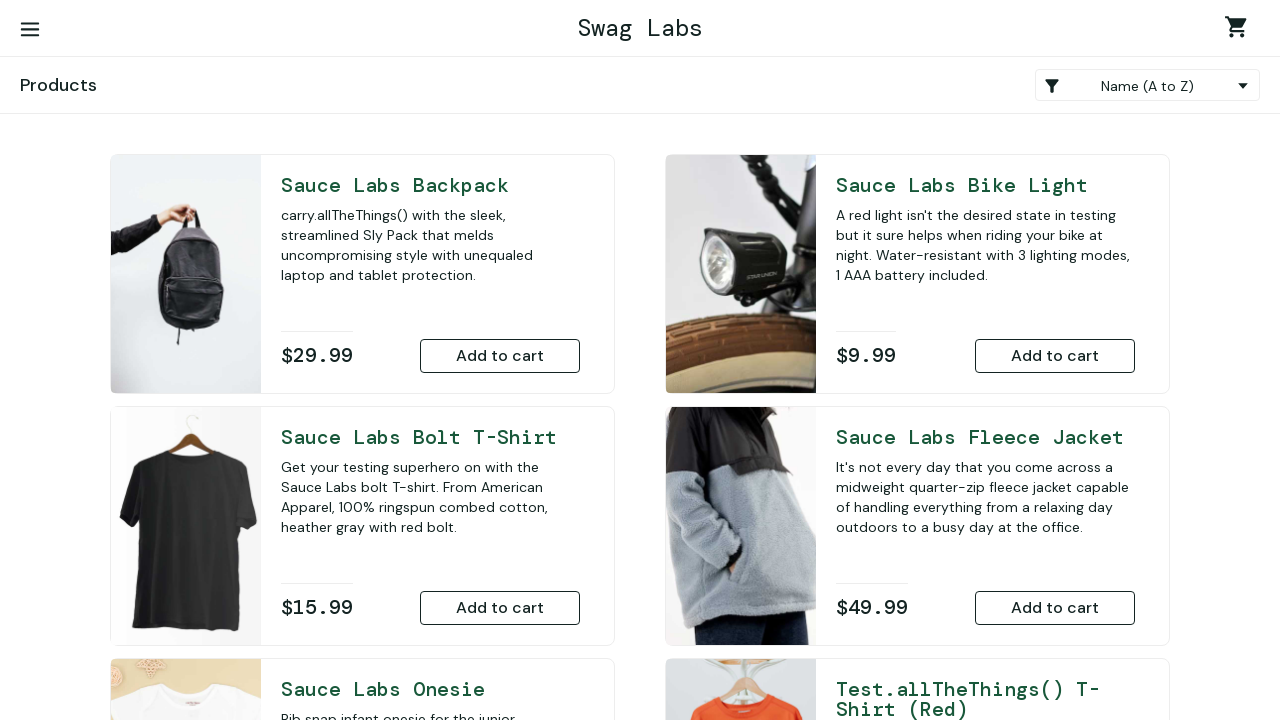

Retrieved list of 6 inventory items
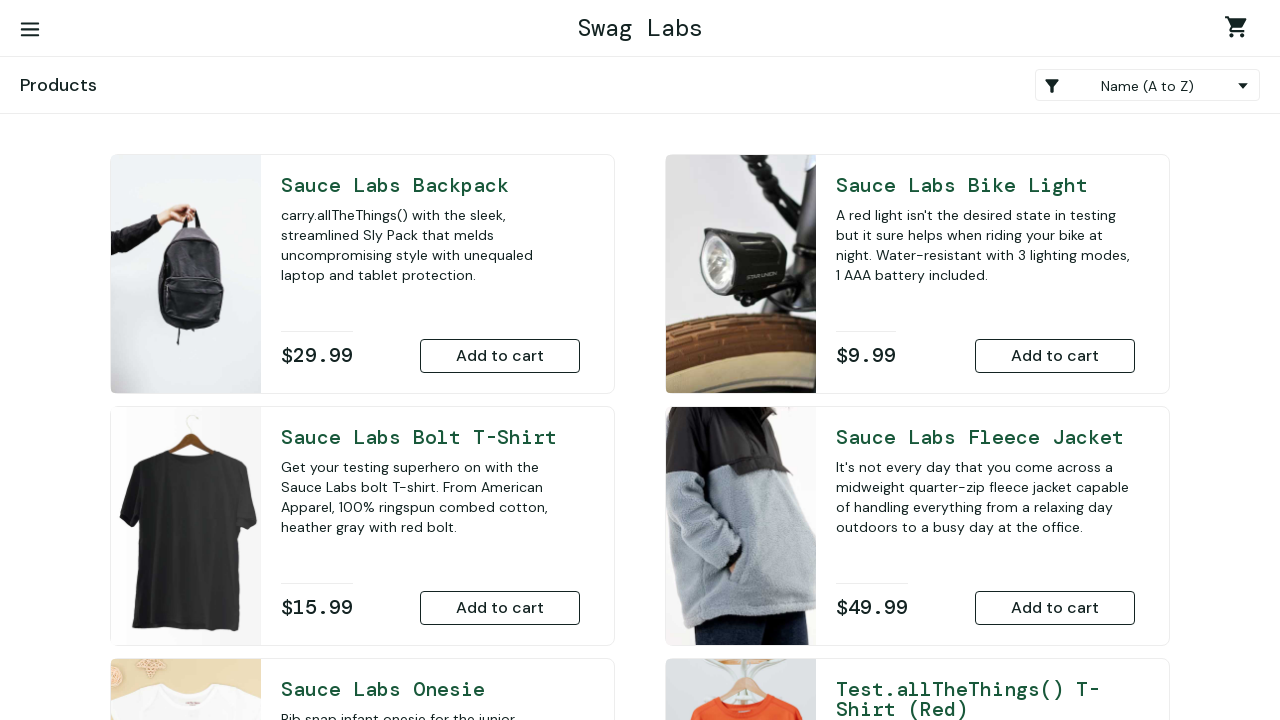

Added a product to cart at (500, 356) on .inventory_item >> nth=0 >> button:has-text('Add to cart')
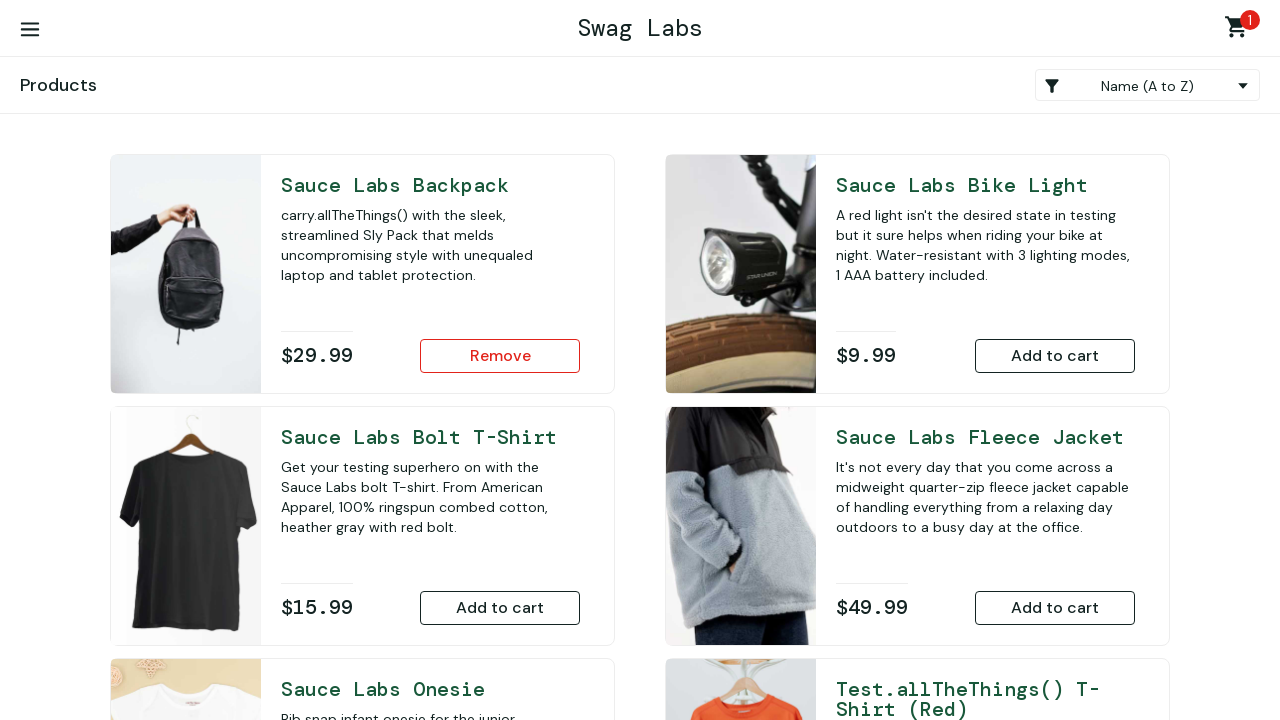

Added a product to cart at (1055, 356) on .inventory_item >> nth=1 >> button:has-text('Add to cart')
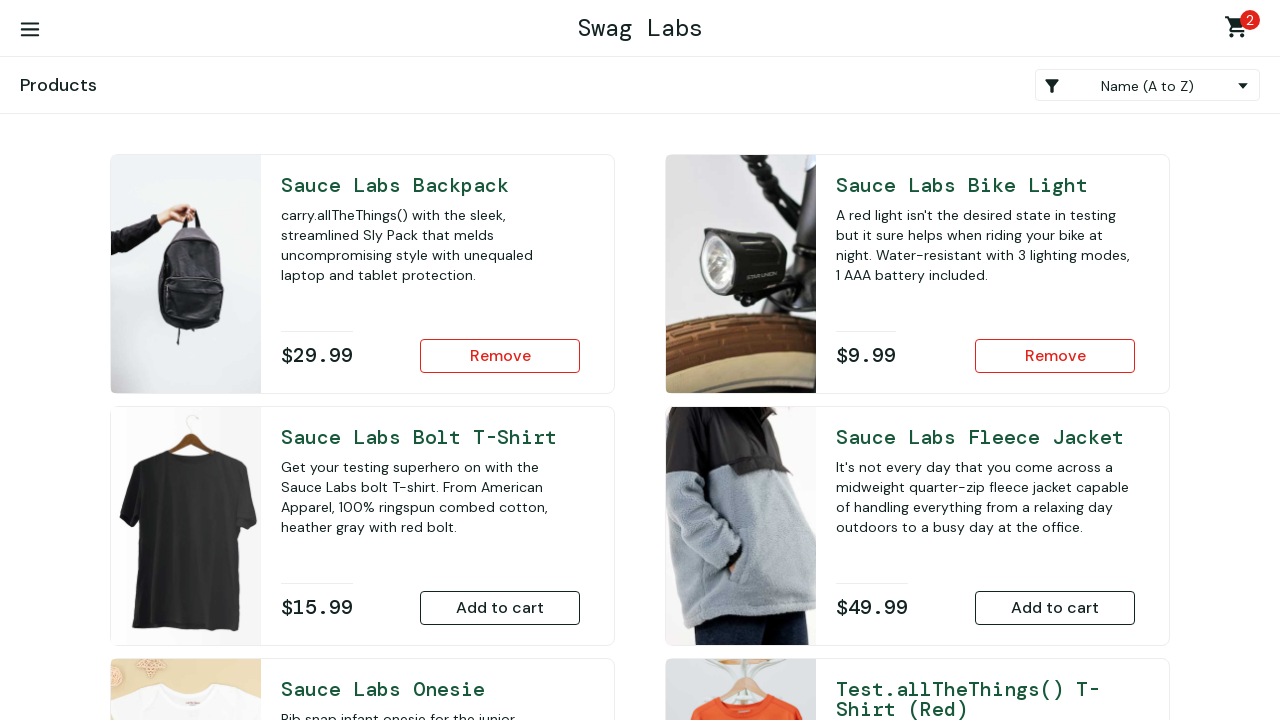

Added a product to cart at (500, 608) on .inventory_item >> nth=2 >> button:has-text('Add to cart')
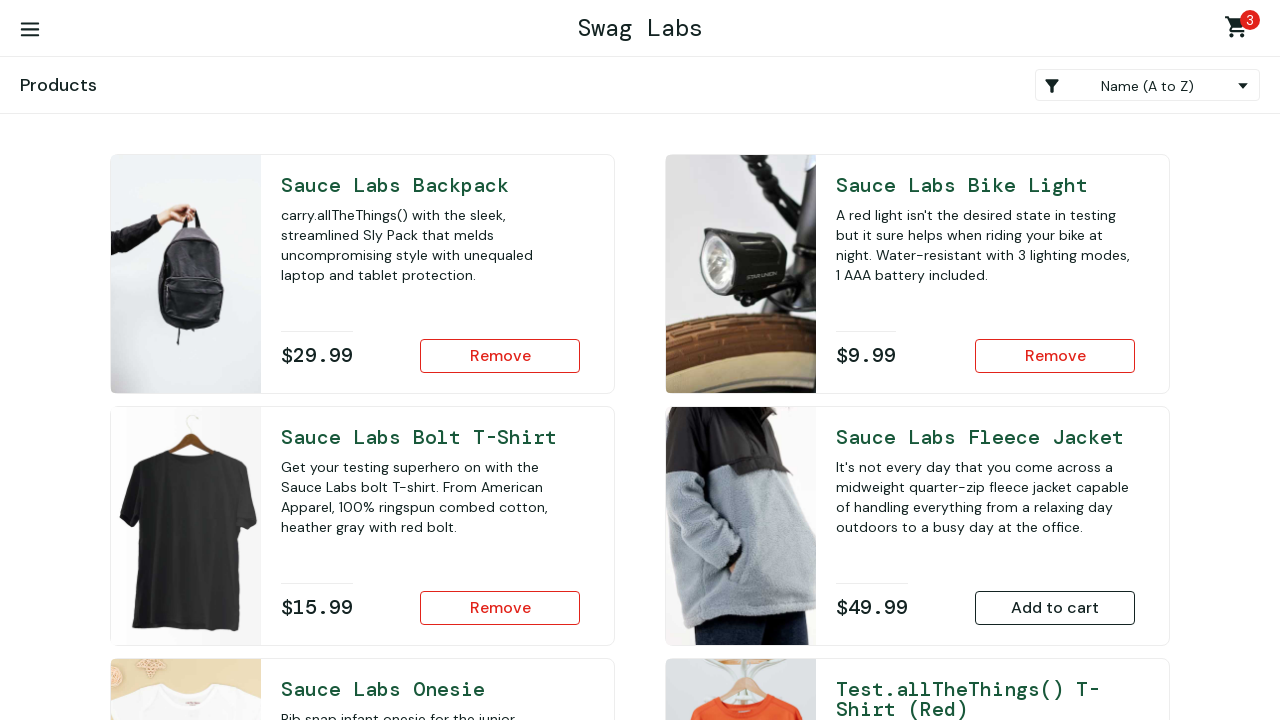

Added a product to cart at (1055, 608) on .inventory_item >> nth=3 >> button:has-text('Add to cart')
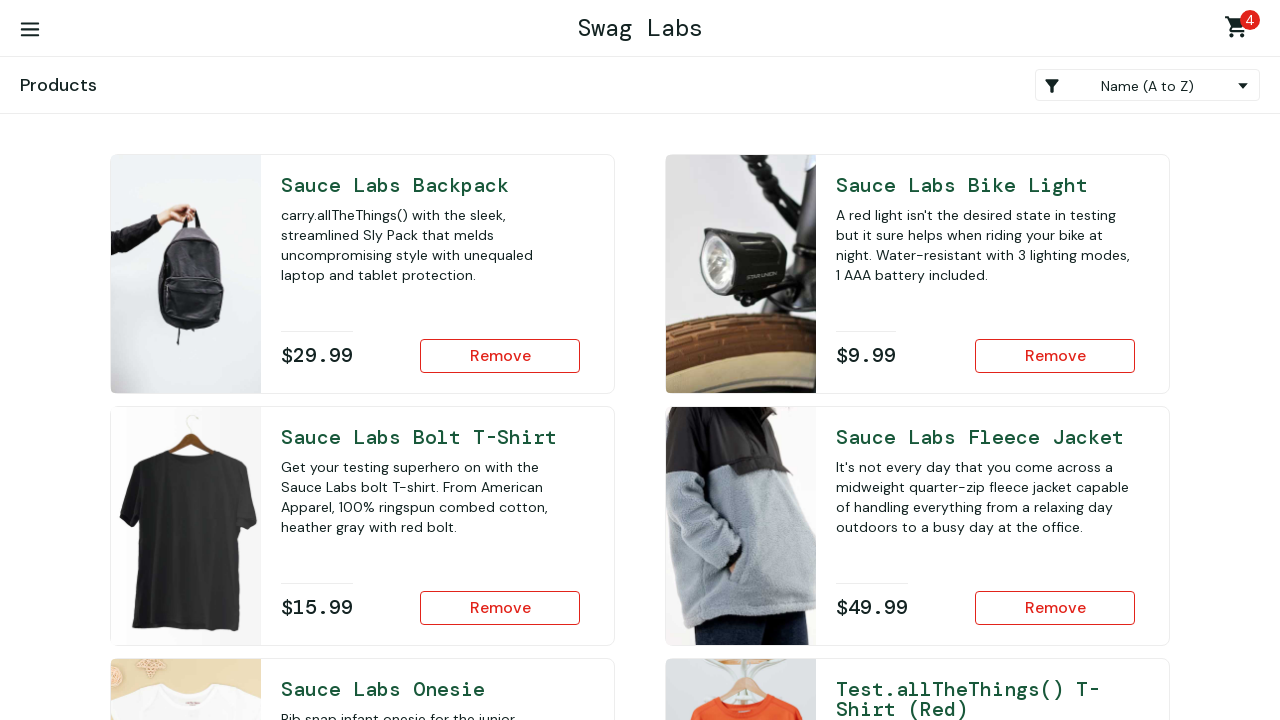

Added a product to cart at (500, 470) on .inventory_item >> nth=4 >> button:has-text('Add to cart')
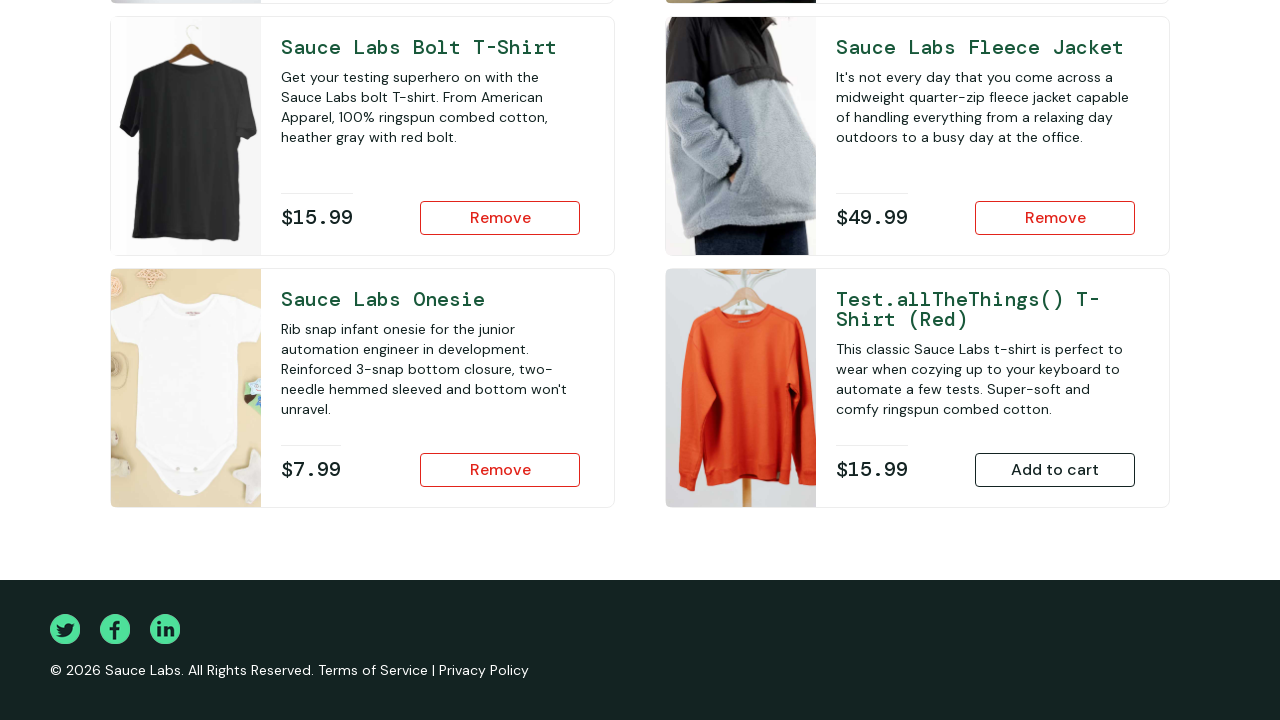

Added a product to cart at (1055, 470) on .inventory_item >> nth=5 >> button:has-text('Add to cart')
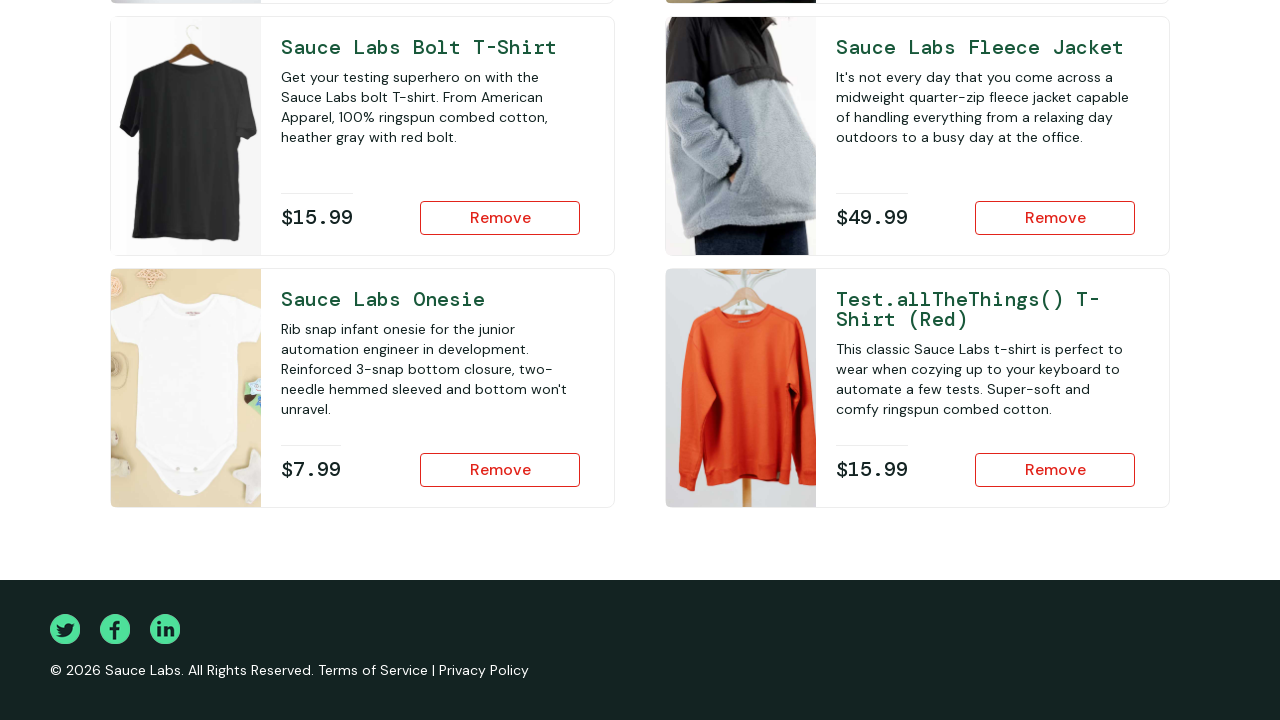

Clicked shopping cart link to view cart at (1240, 30) on .shopping_cart_link
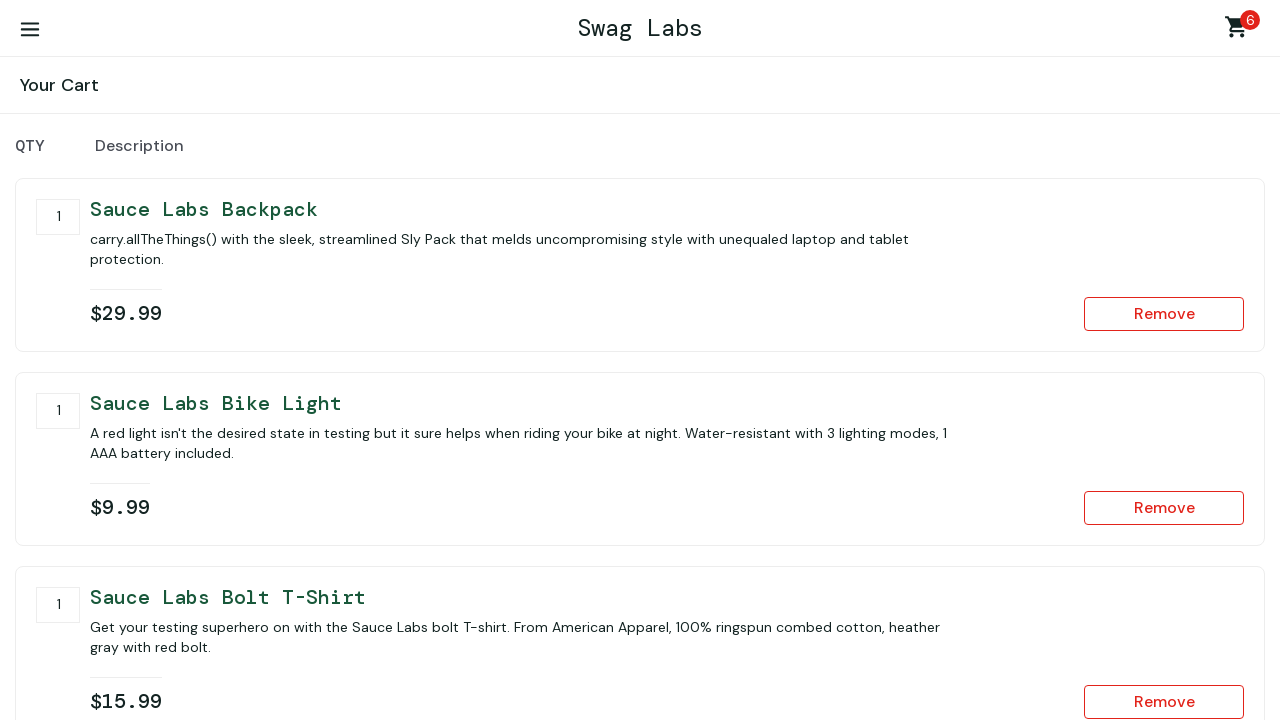

Cart page loaded with items visible
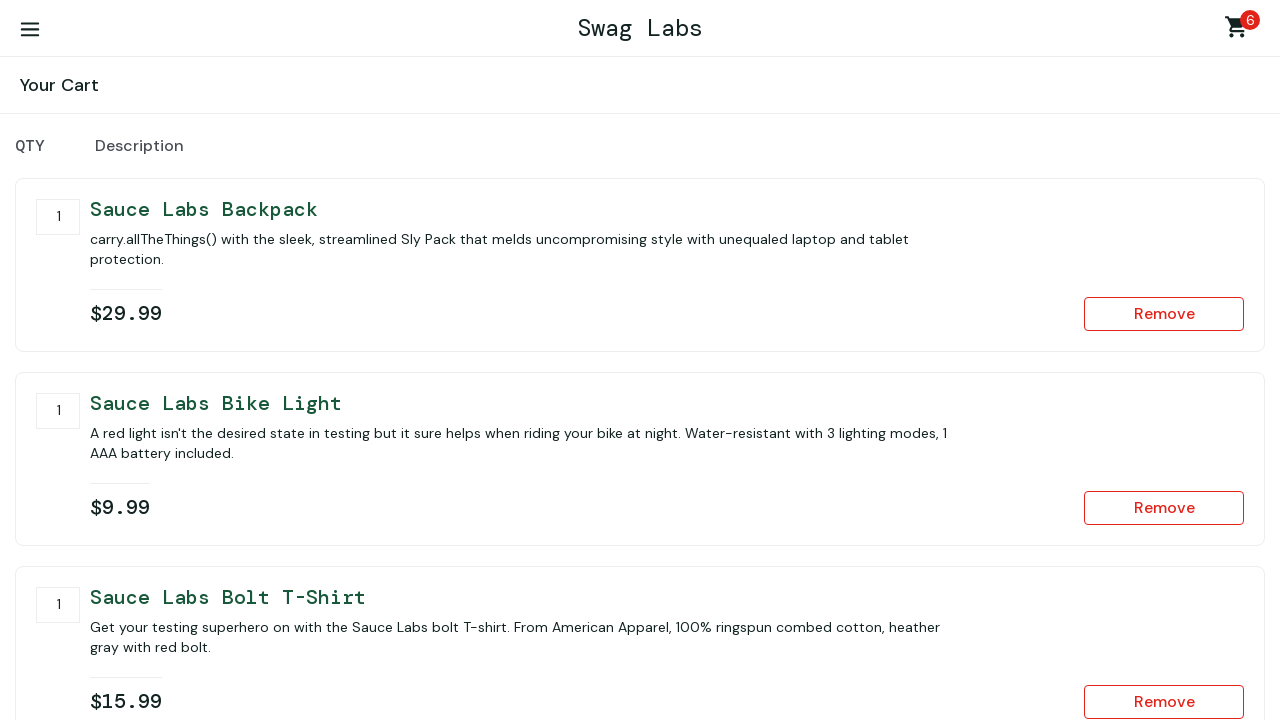

Clicked Remove button to remove one item from cart at (1164, 314) on button:has-text('Remove')
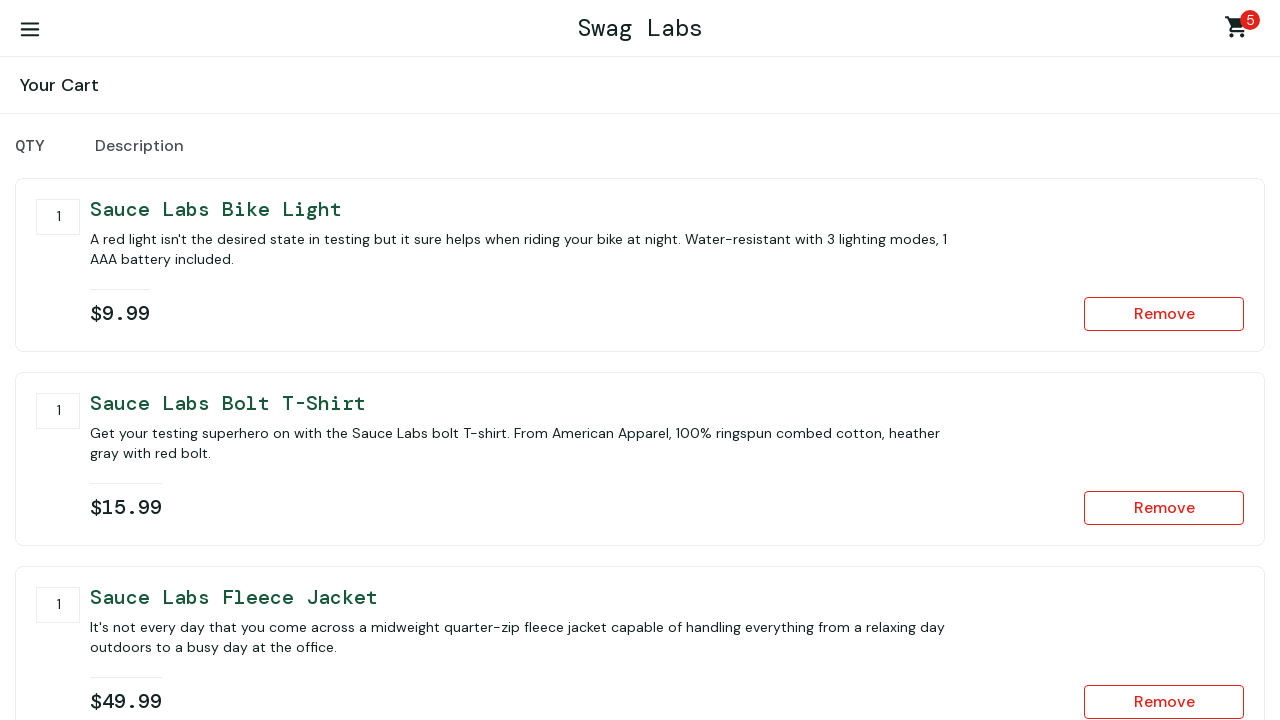

Clicked checkout button to proceed at (1155, 463) on #checkout
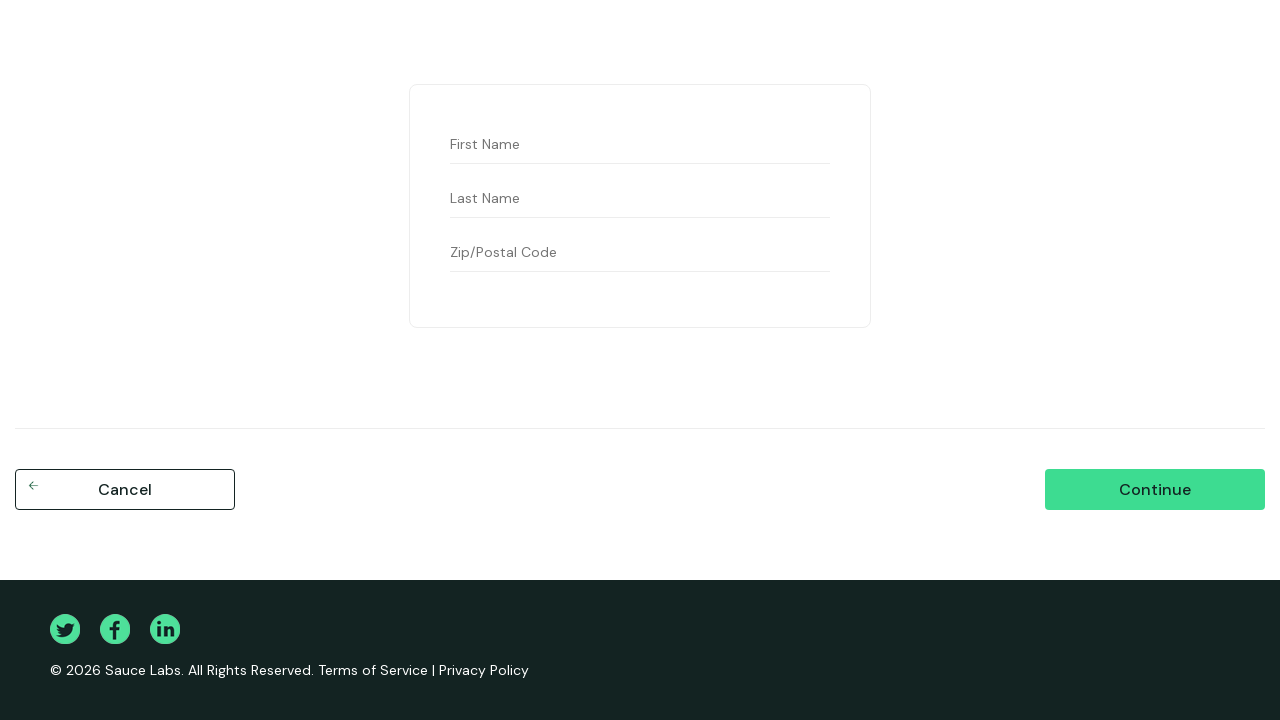

Filled first name field with 'John' on #first-name
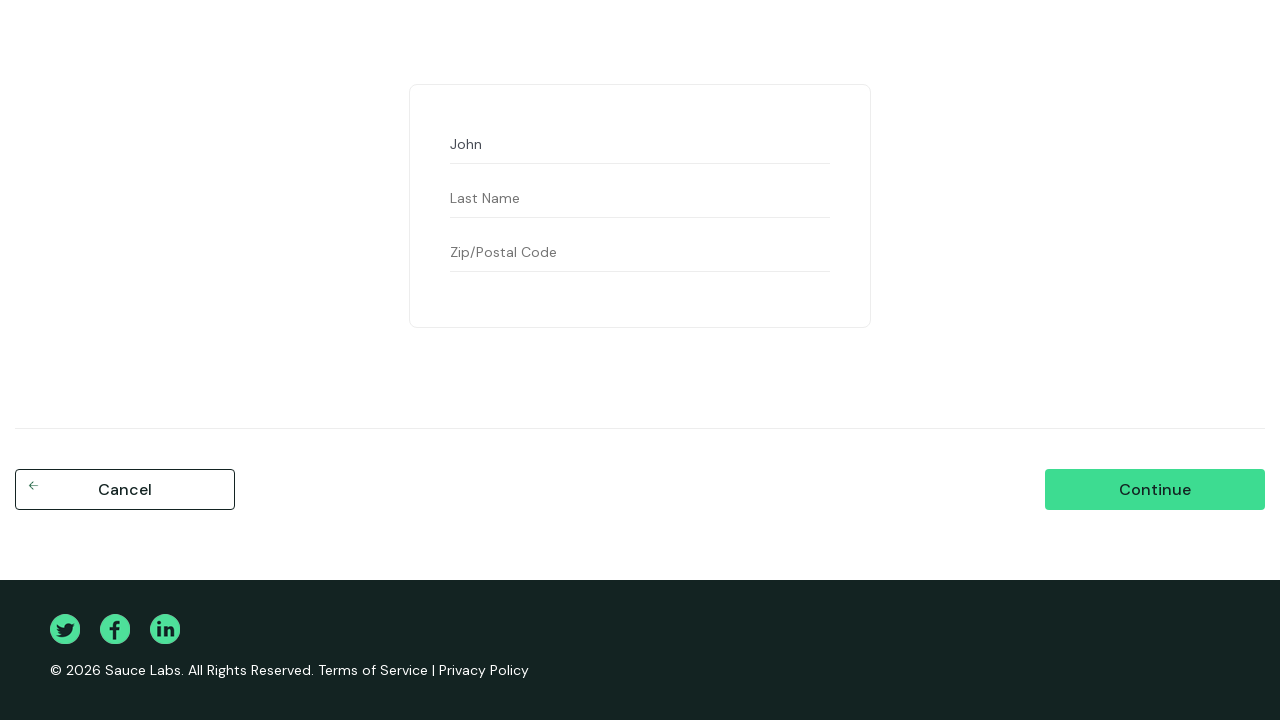

Filled last name field with 'Doe' on #last-name
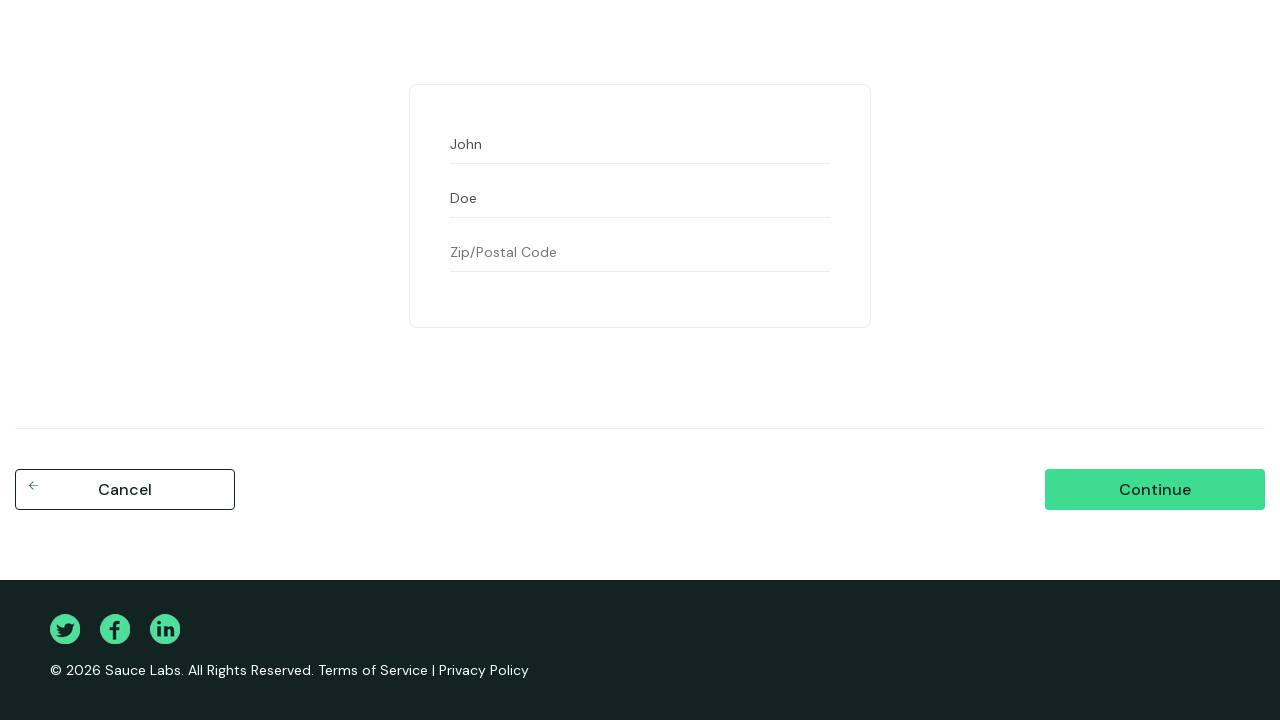

Filled postal code field with '12345' on #postal-code
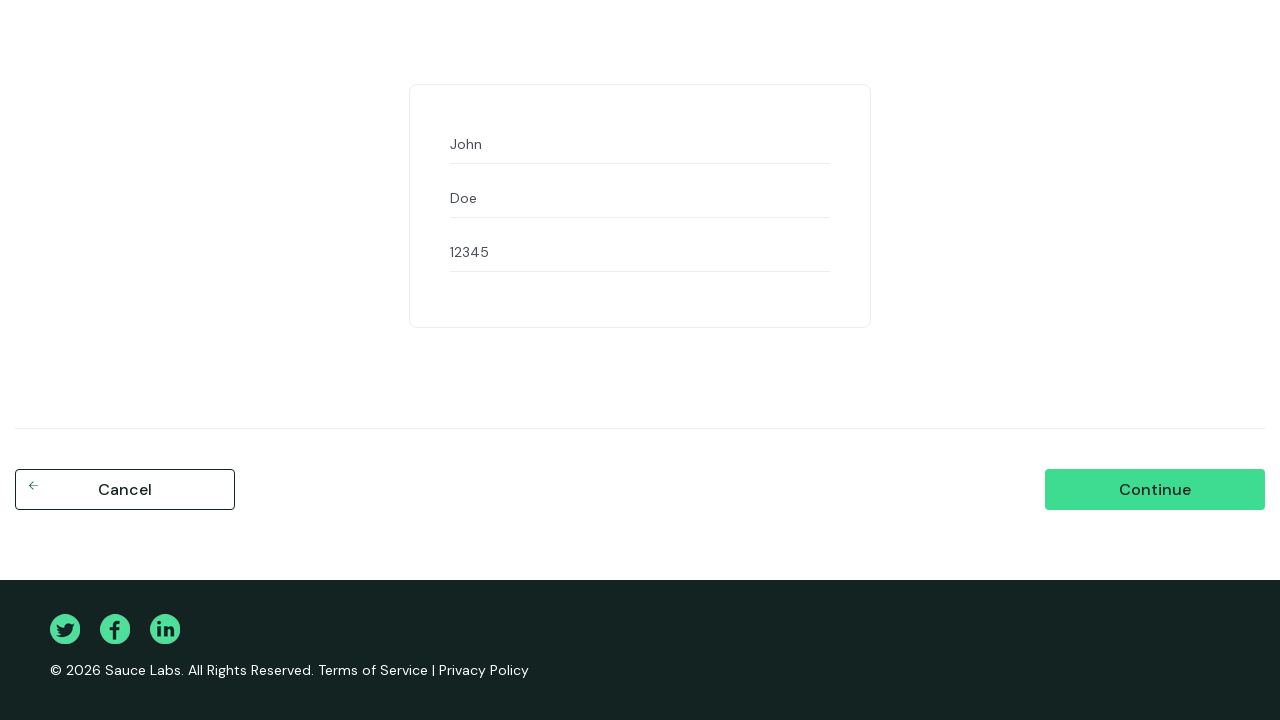

Clicked continue button to proceed to order summary at (1155, 490) on #continue
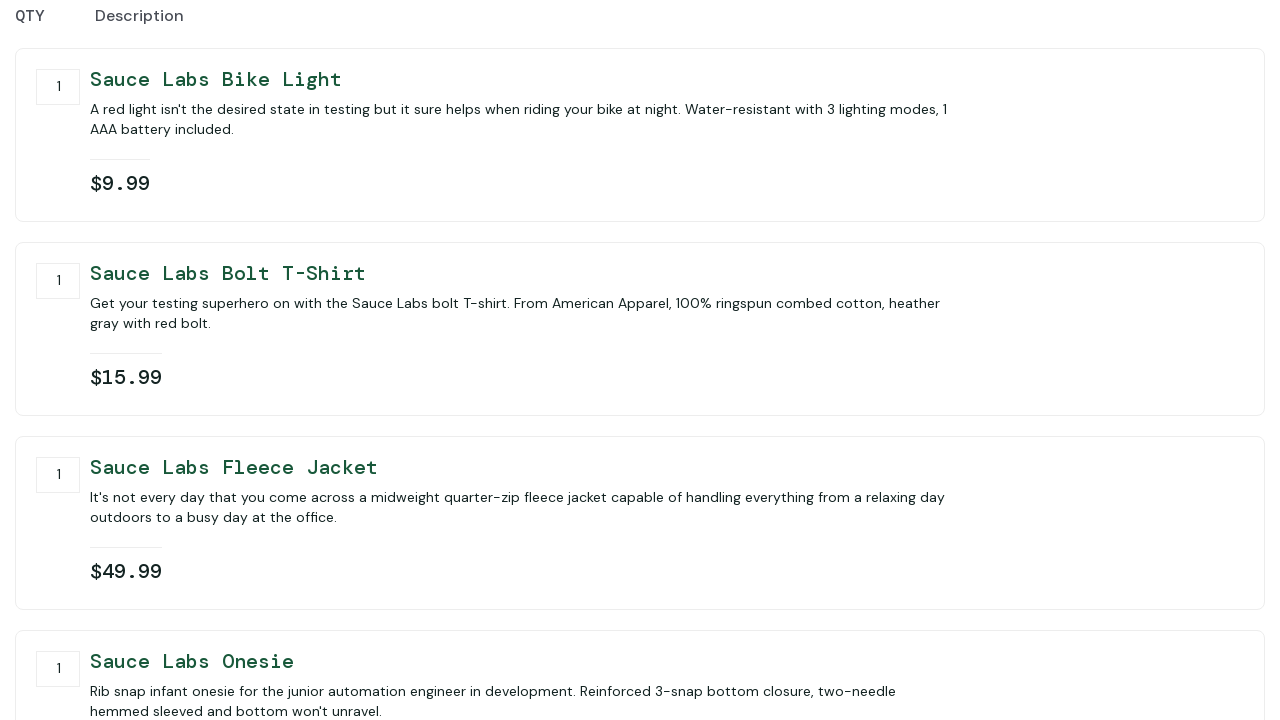

Clicked finish button to complete checkout at (1155, 463) on #finish
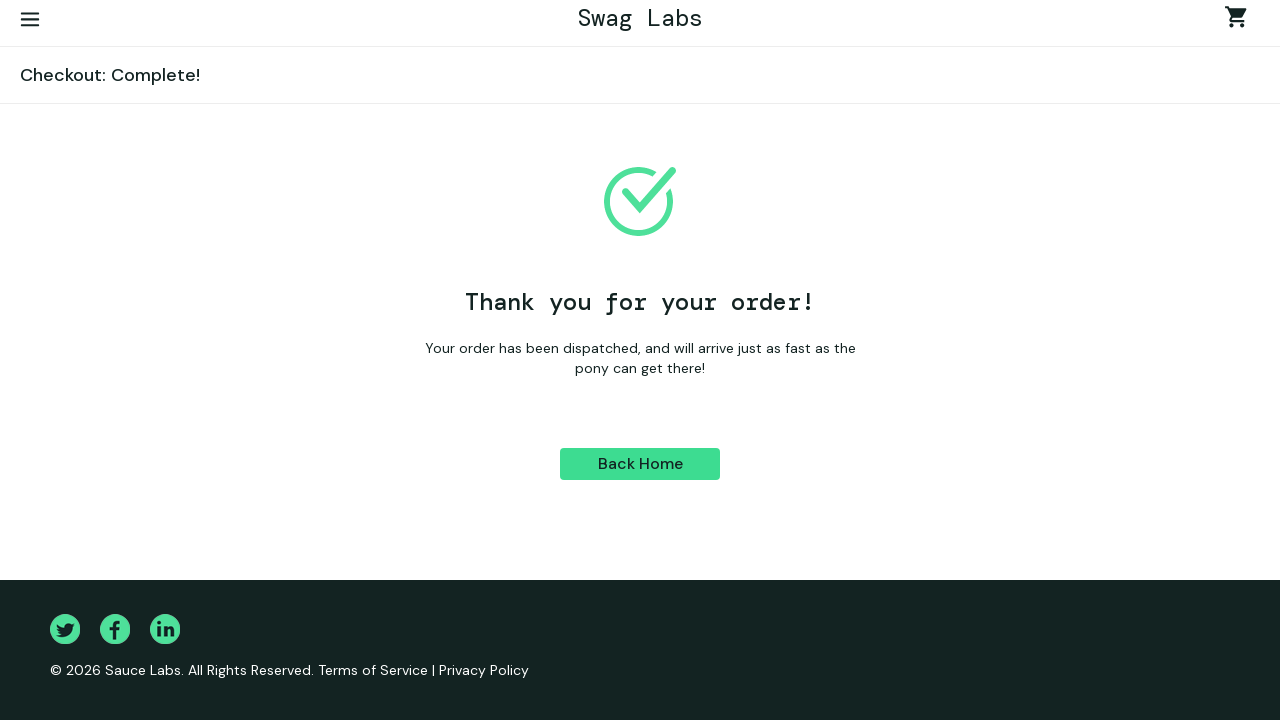

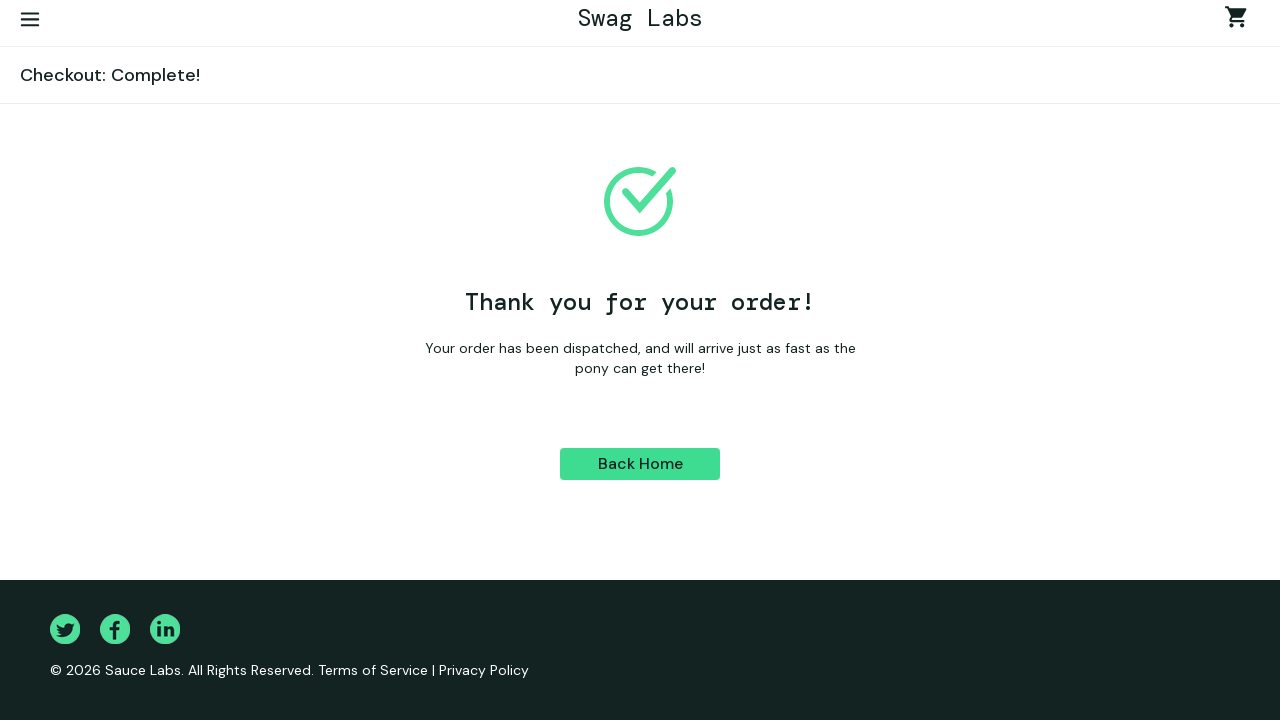